Navigates to the Ticketor demo tickets page and filters events by entering a search term, then waits for filtered results to appear.

Starting URL: https://www.ticketor.com/demo/tickets

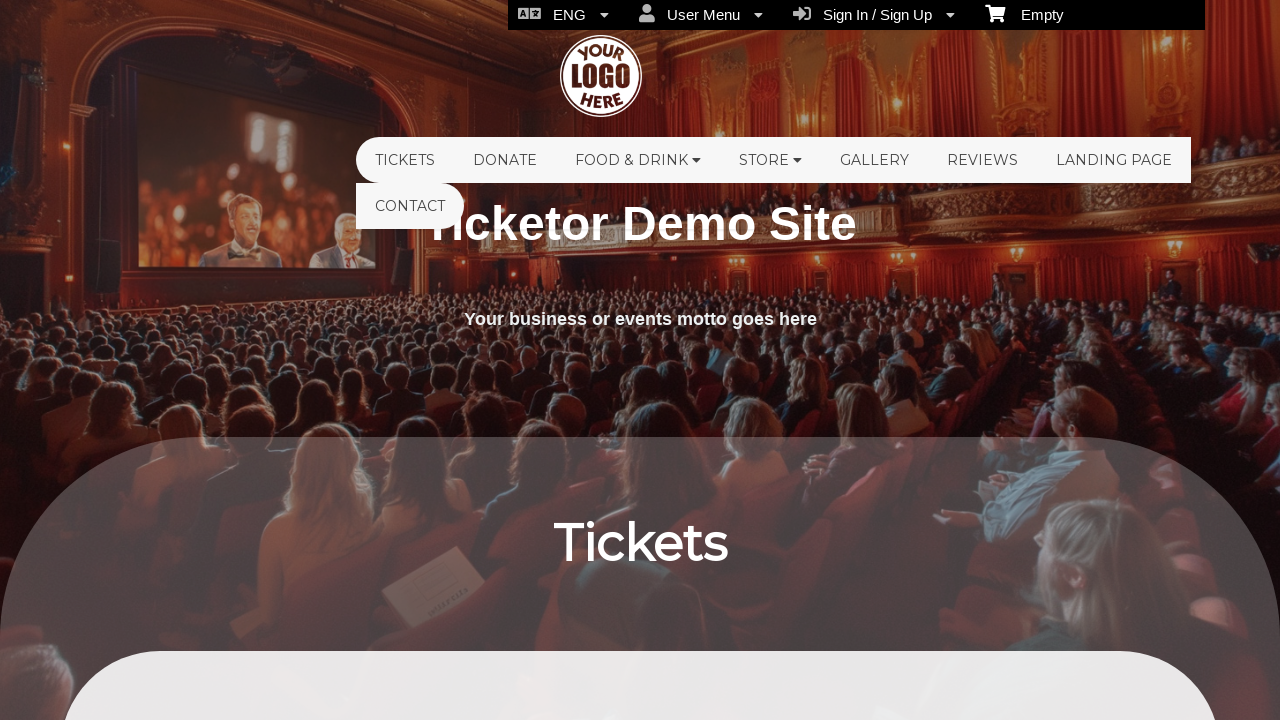

Filled search field with 'concert' on #search
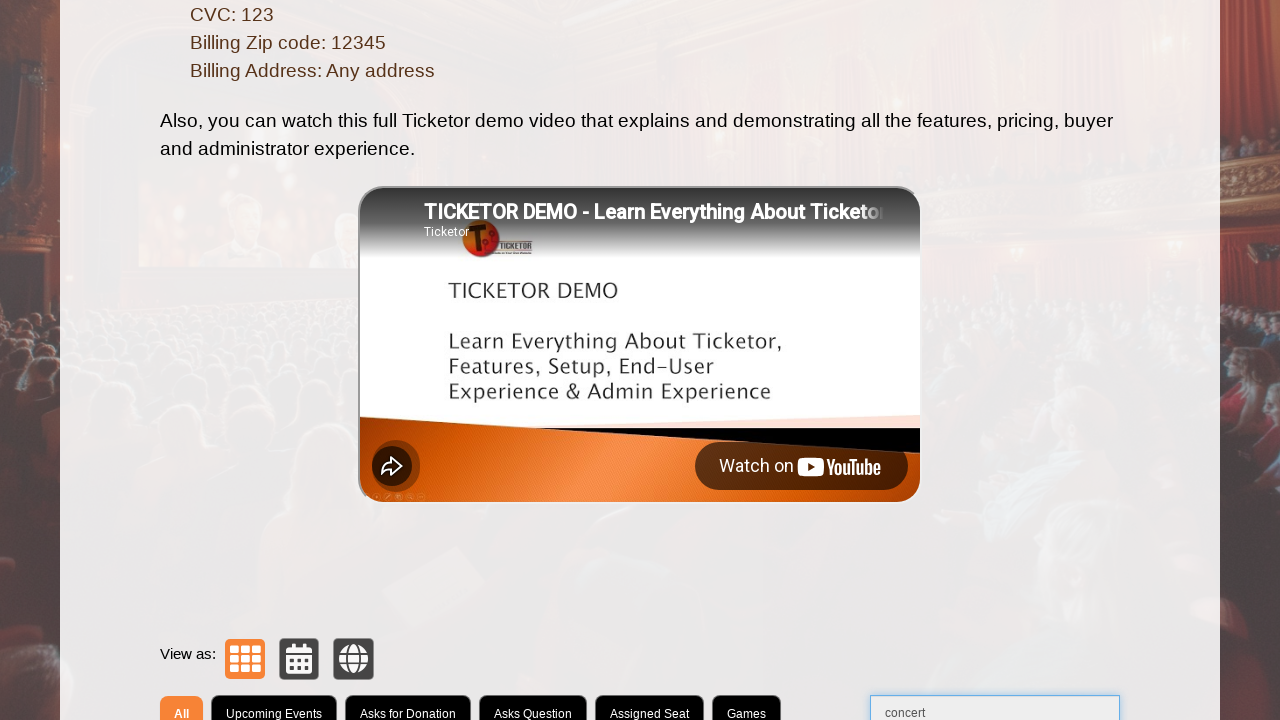

Waited 500ms for filtered events to load
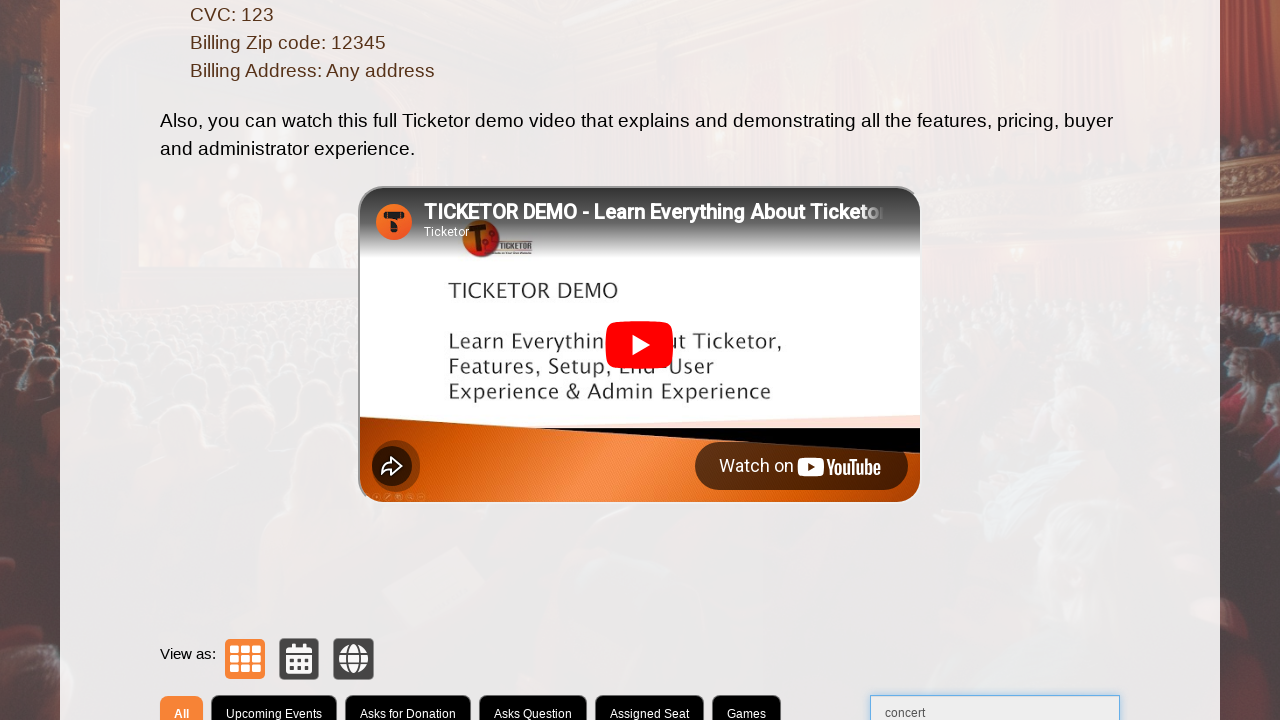

Verified filtered events are displayed
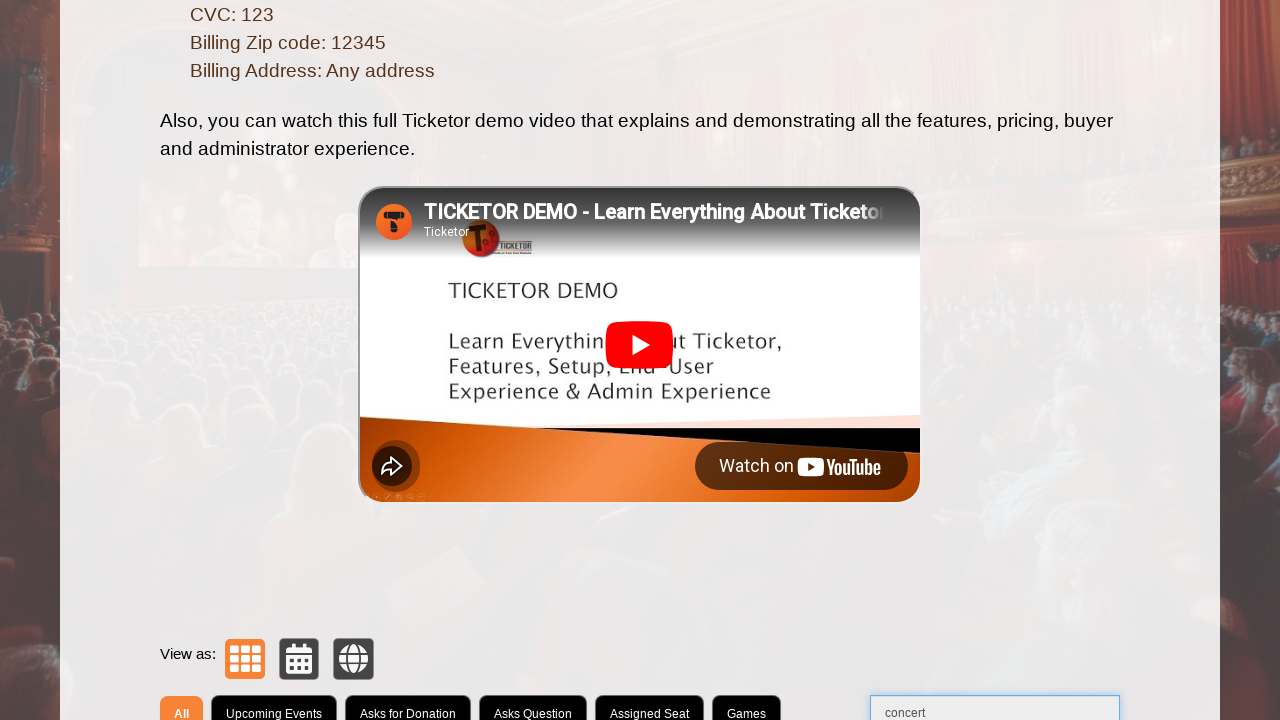

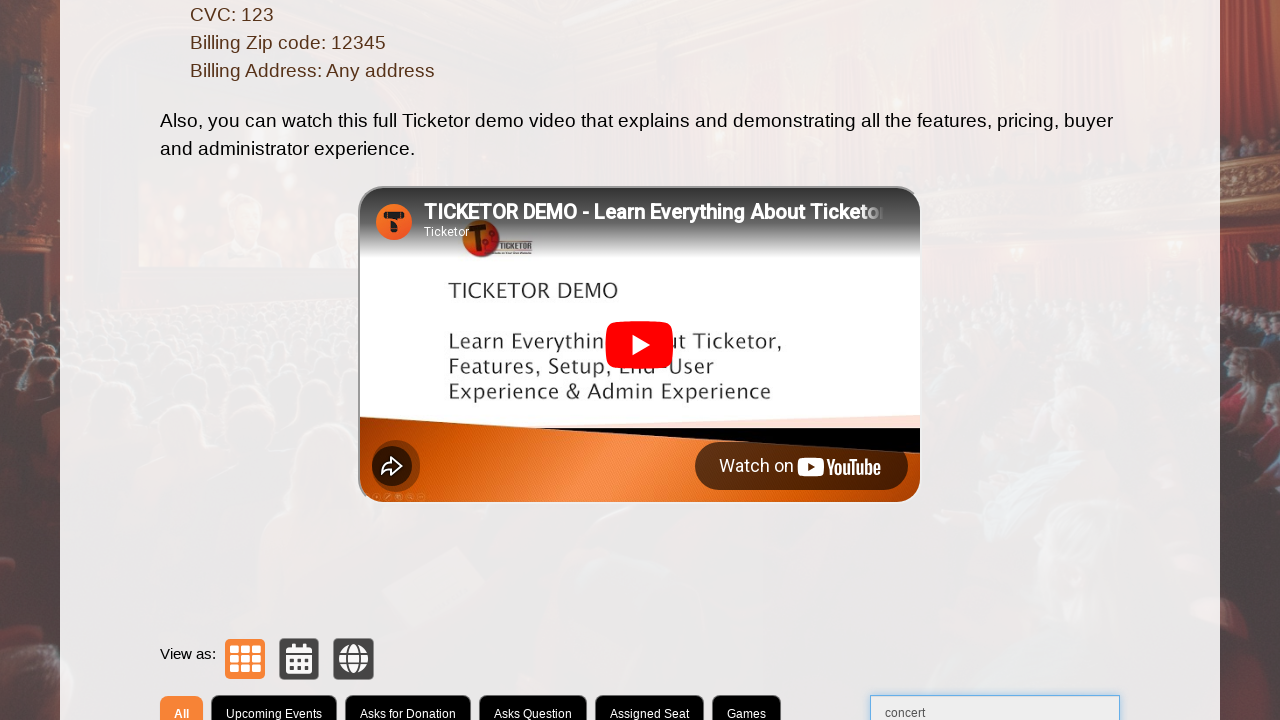